Selects country and date of birth from multiple dropdown lists in the registration form

Starting URL: https://demo.automationtesting.in/Register.html

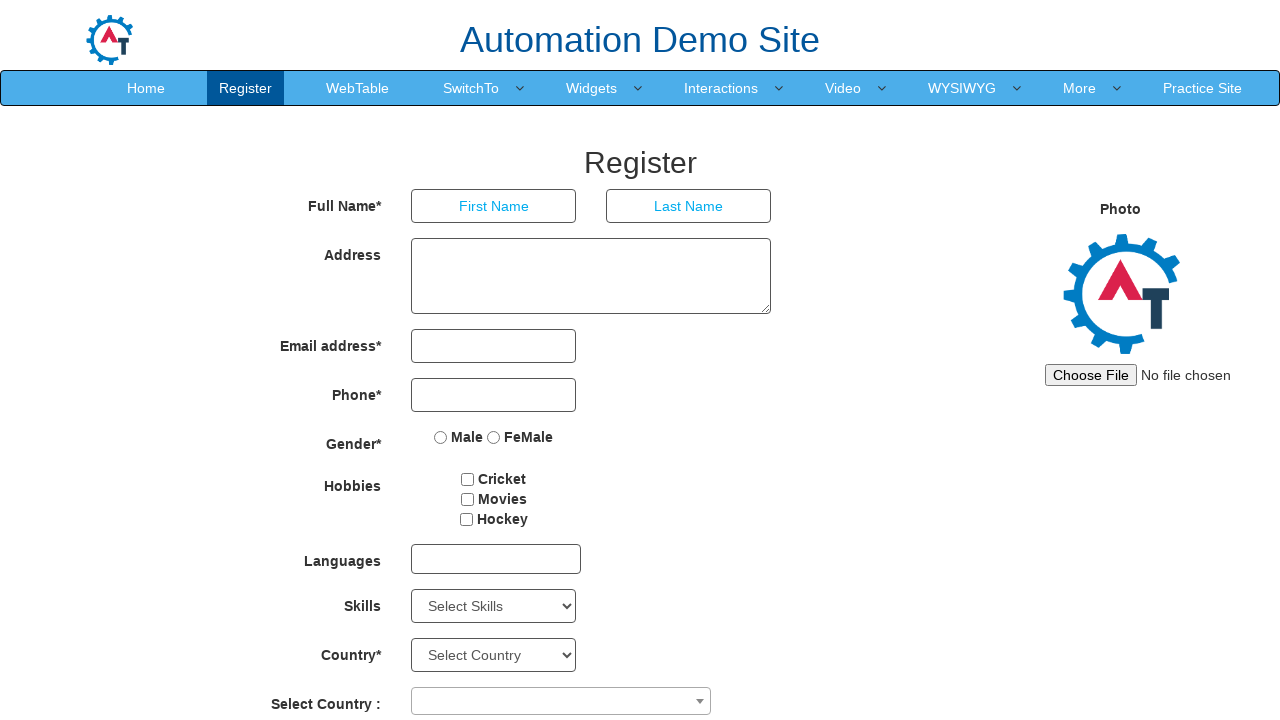

Selected 'India' from country dropdown on #country
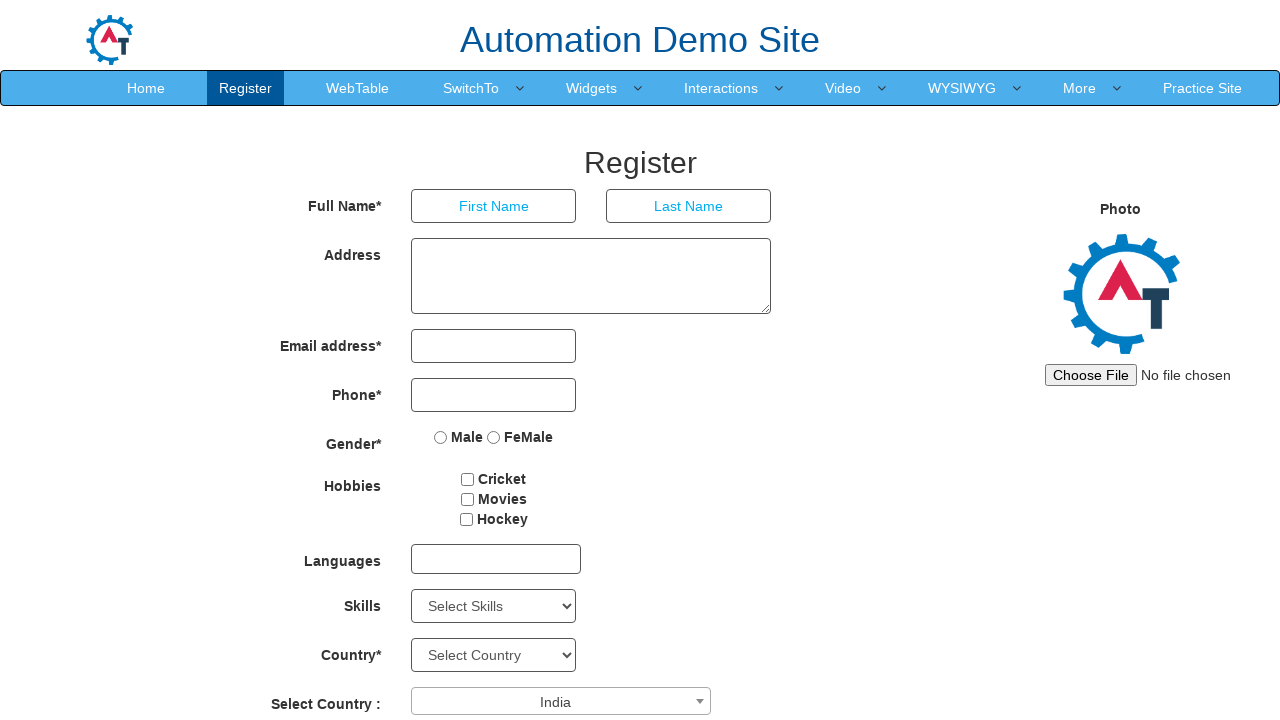

Selected 'Select Country' from countries dropdown on #countries
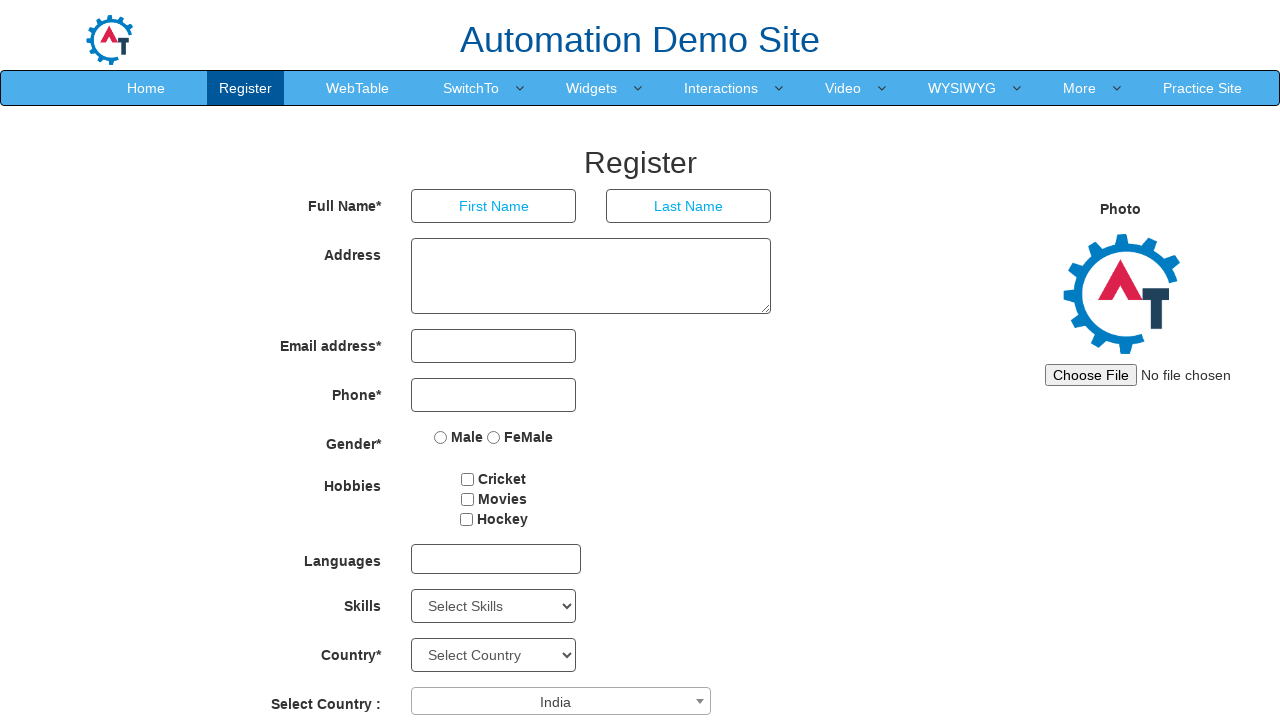

Selected year '2015' from year of birth dropdown on #yearbox
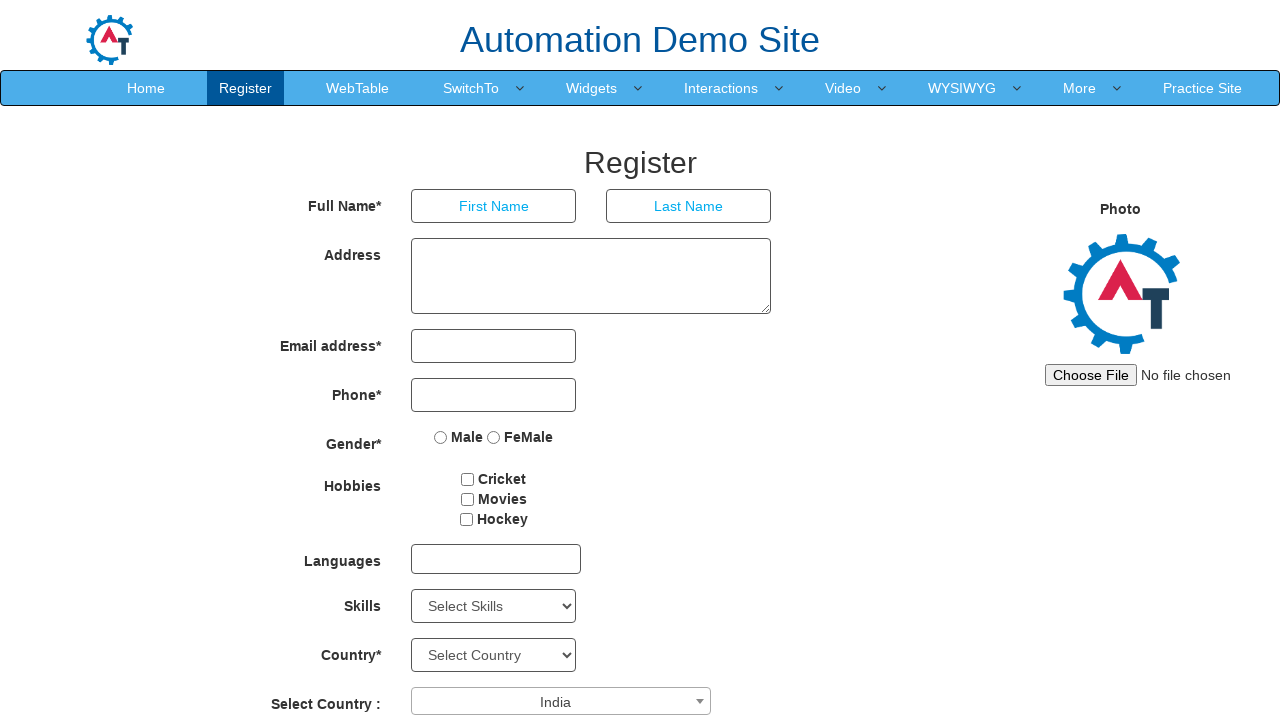

Selected 'July' from month of birth dropdown on //*[@id="basicBootstrapForm"]/div[11]/div[2]/select
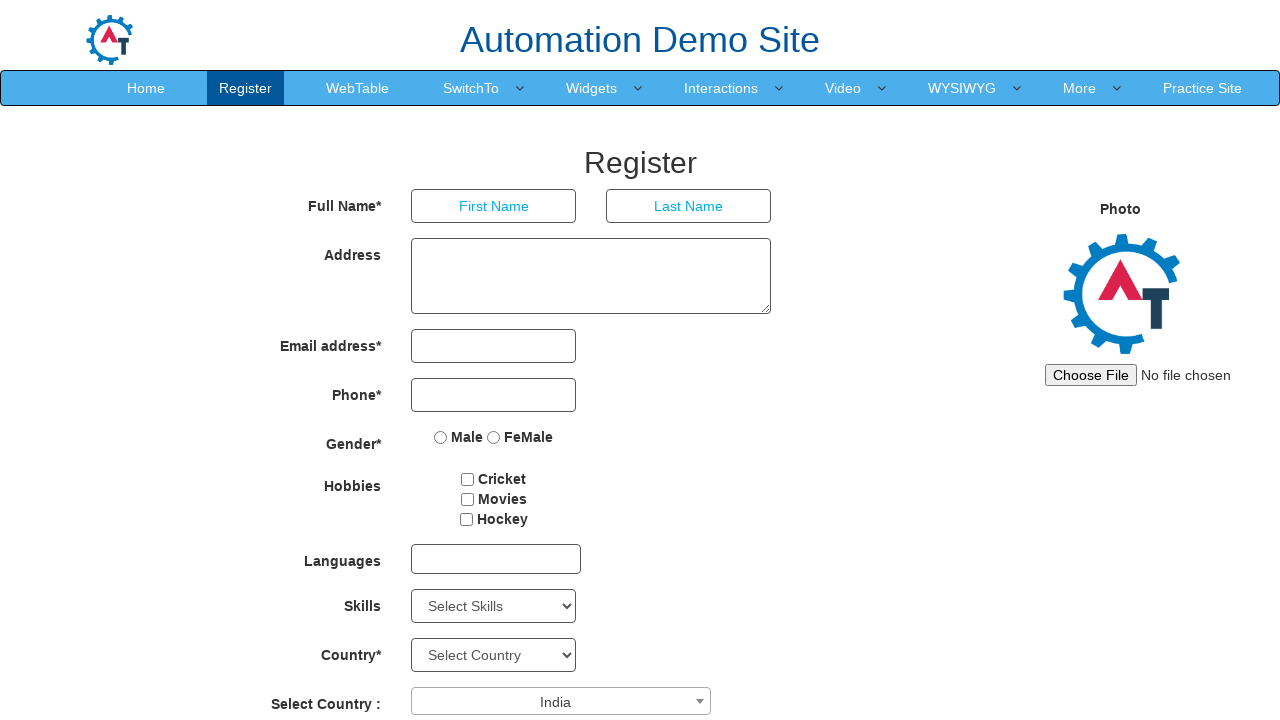

Selected day '11' from day of birth dropdown on #daybox
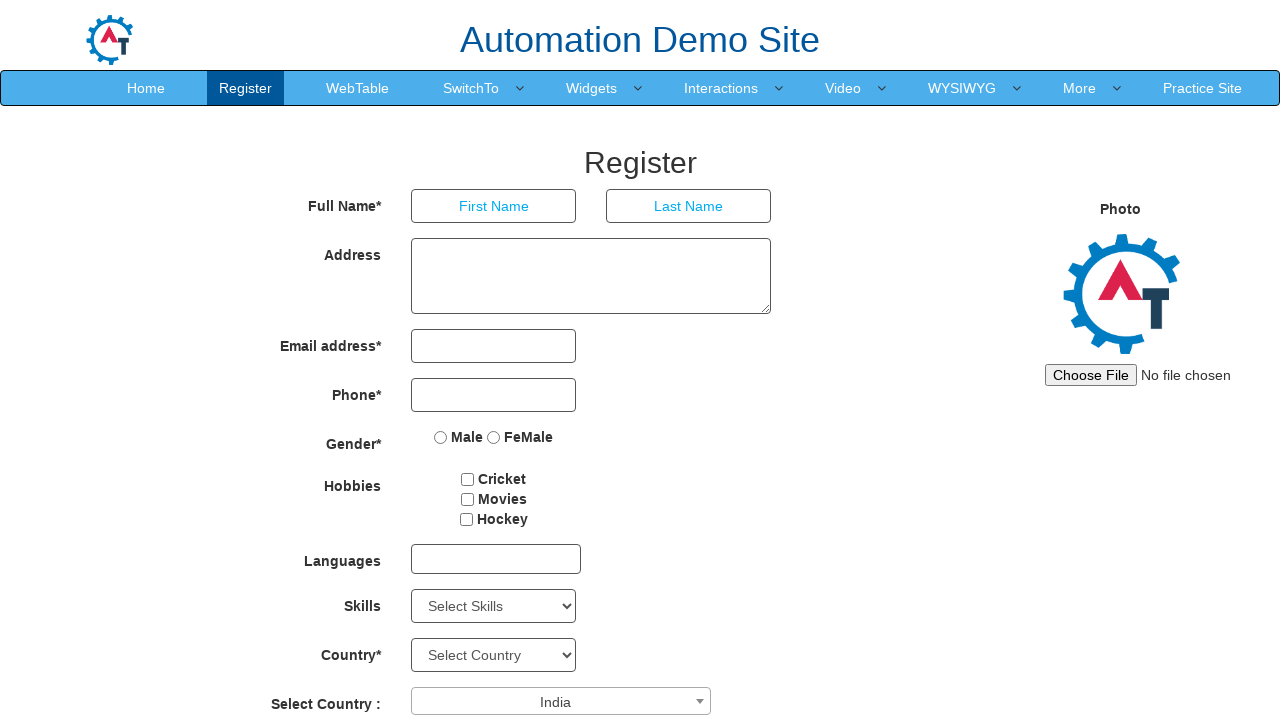

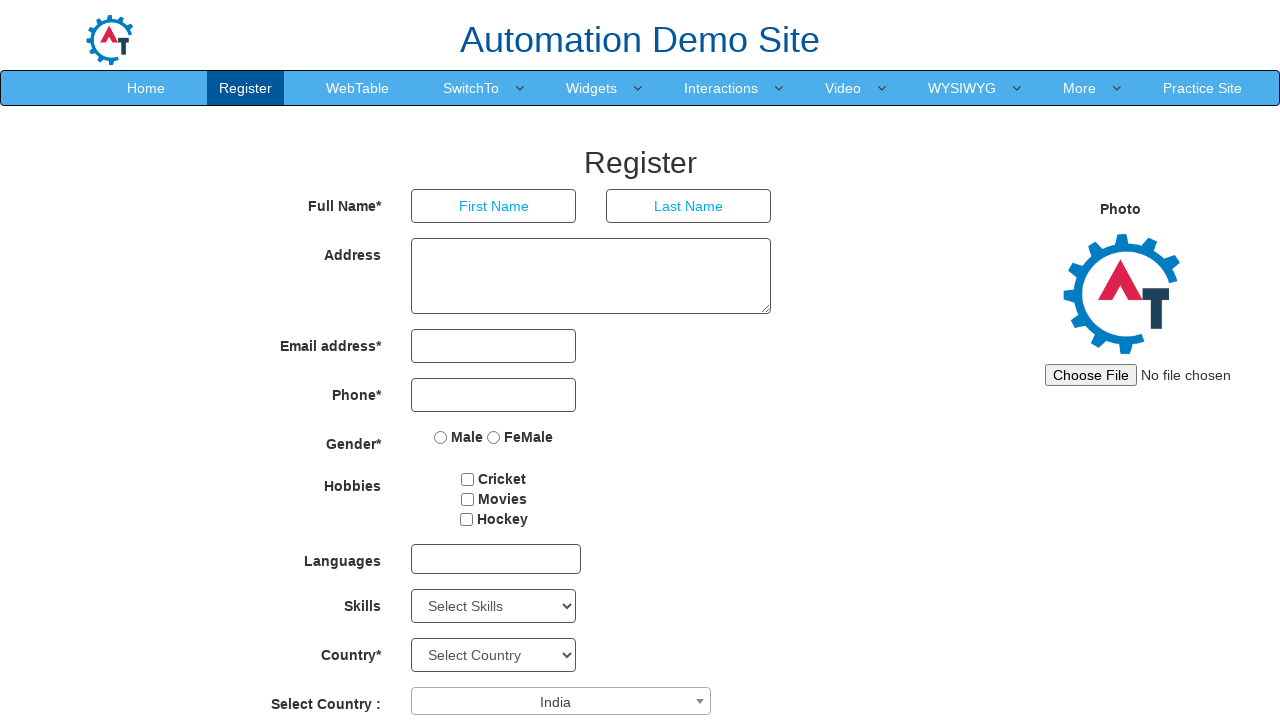